Tests timed alert handling by clicking a button that triggers an alert after 5 seconds, waiting for the alert to appear, and accepting it

Starting URL: https://demoqa.com/alerts

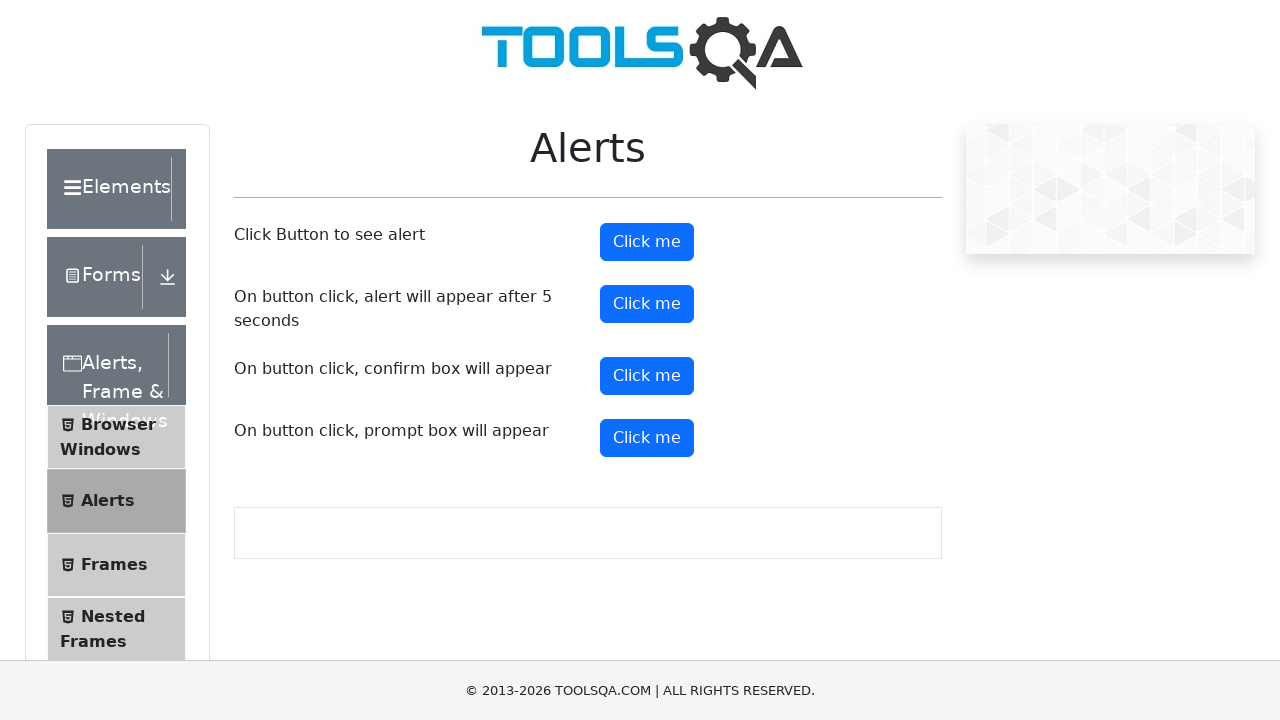

Clicked the timer alert button to trigger alert after 5 seconds at (647, 304) on #timerAlertButton
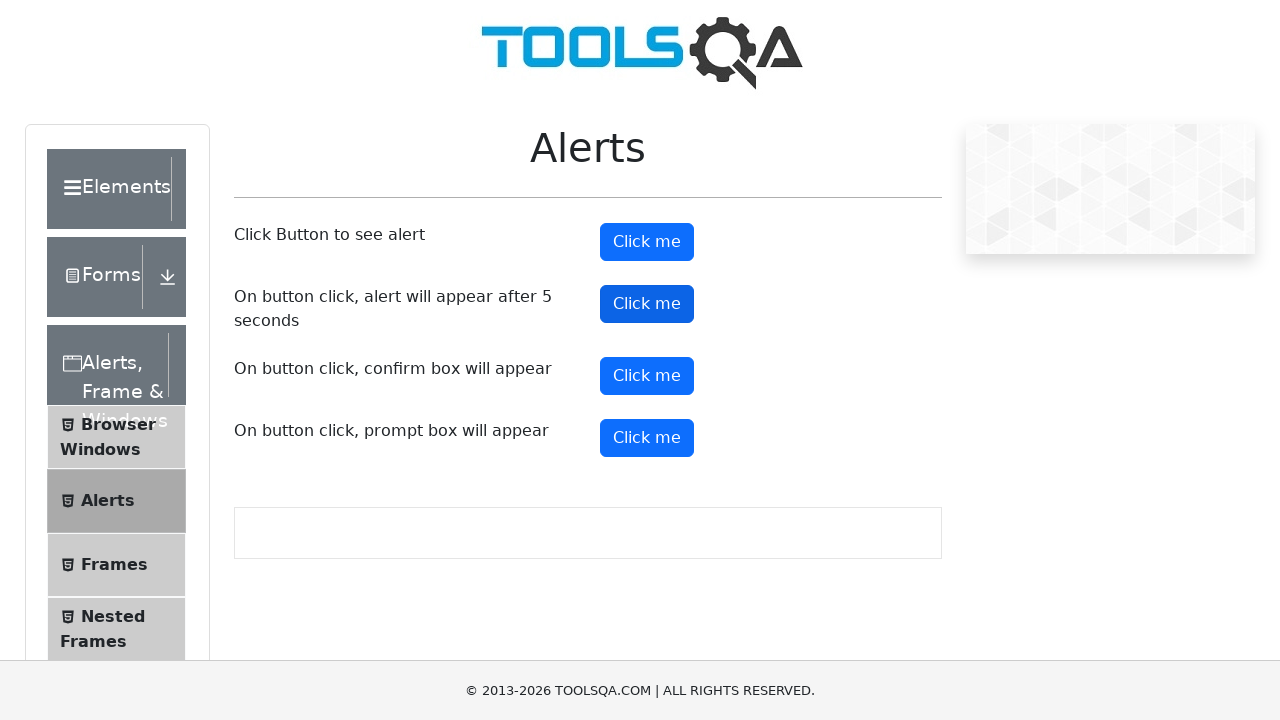

Set up dialog handler to automatically accept alerts
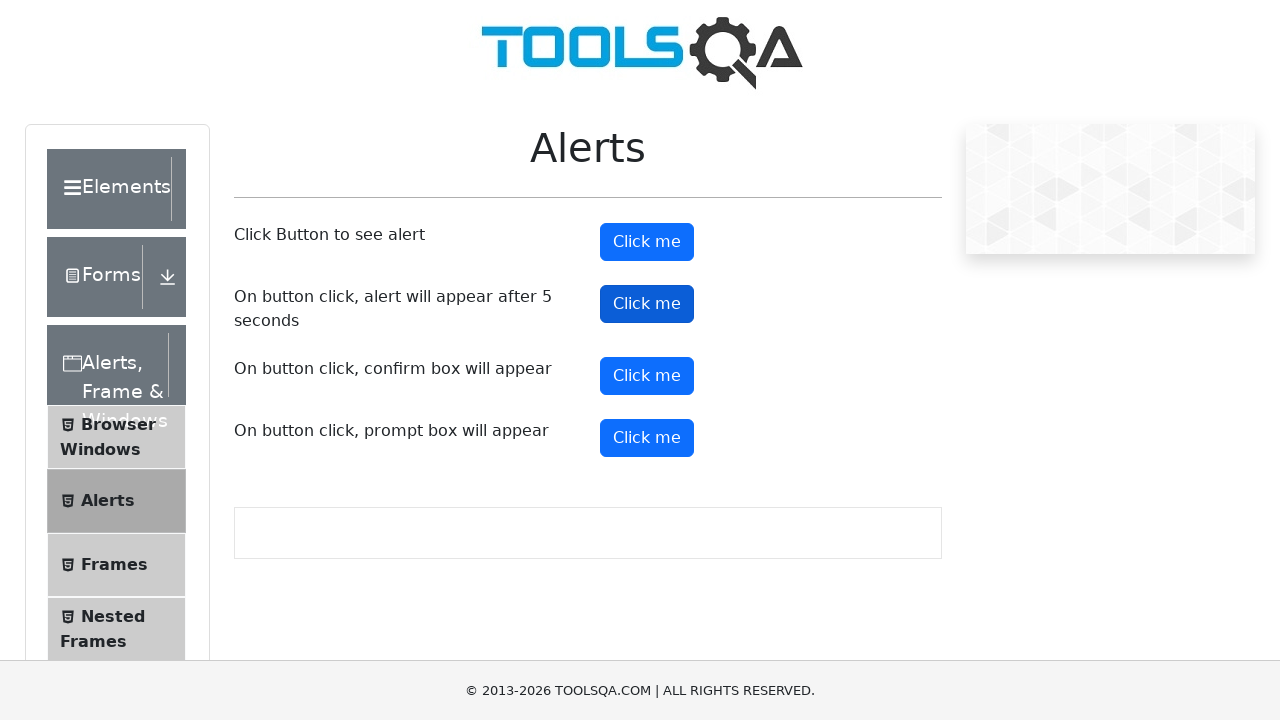

Waited 6 seconds for timed alert to appear and be accepted
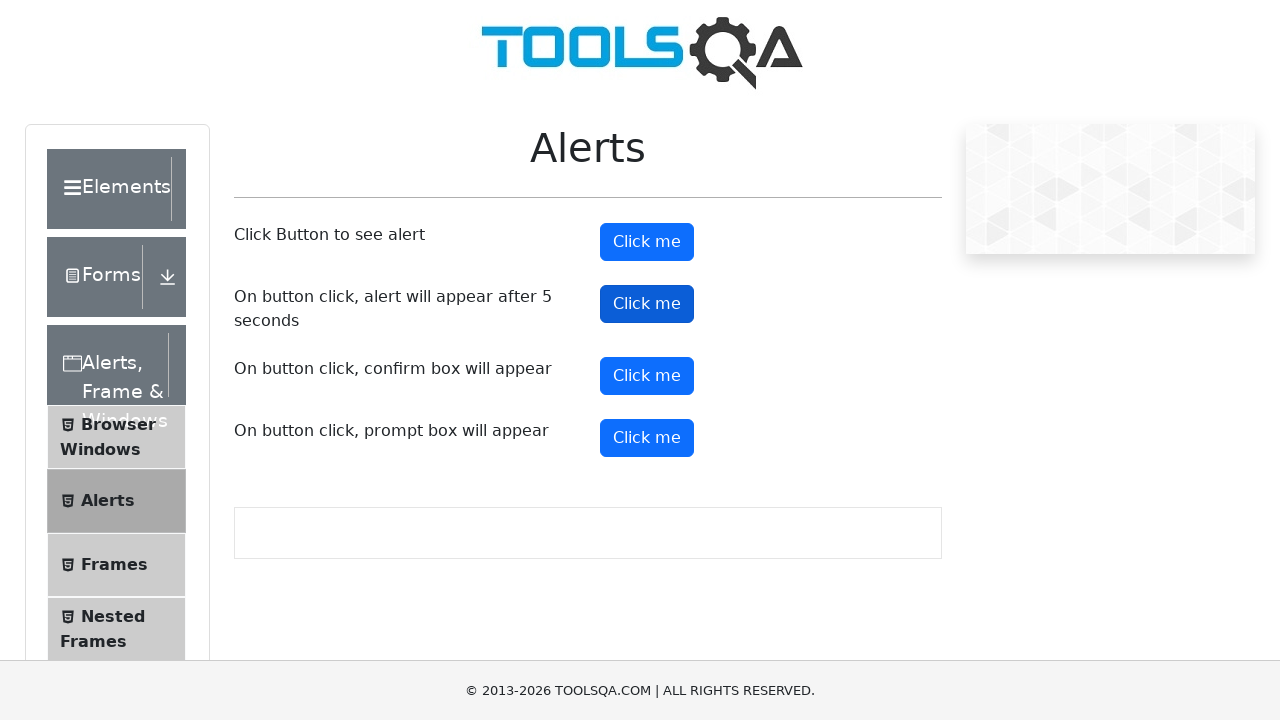

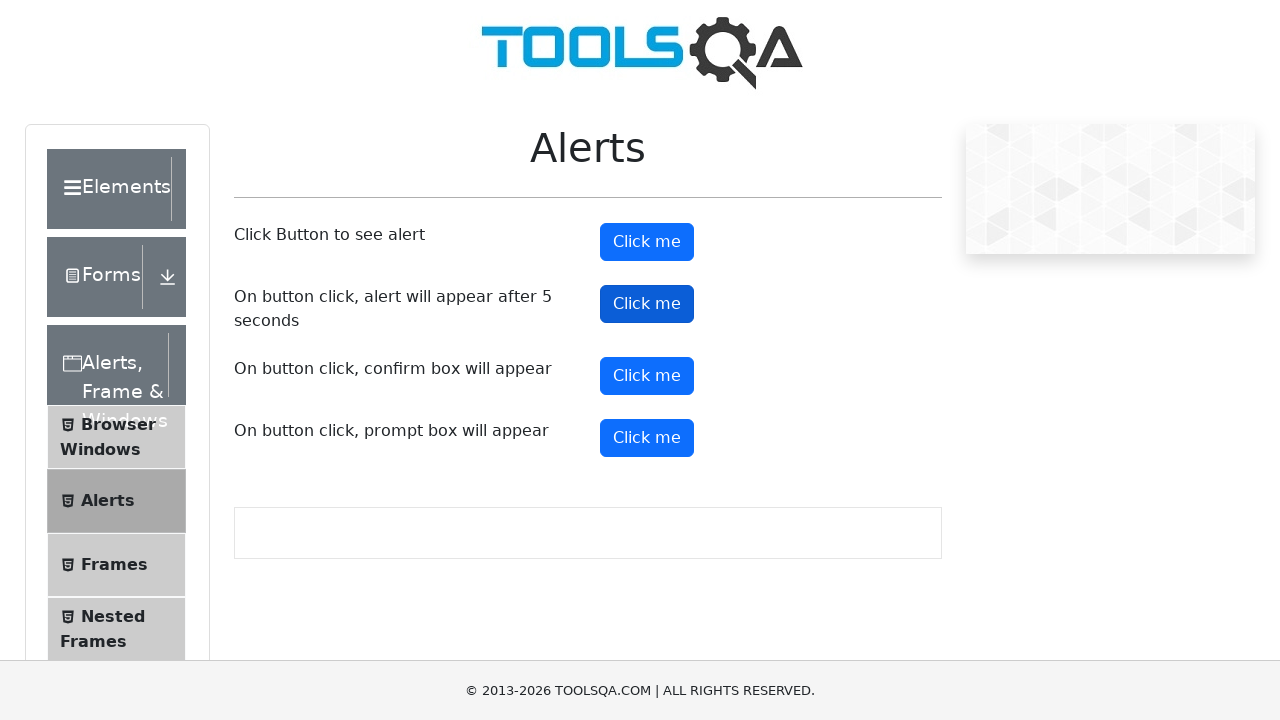